Tests email validation by entering a valid email format and verifying no error state

Starting URL: https://demoqa.com/text-box

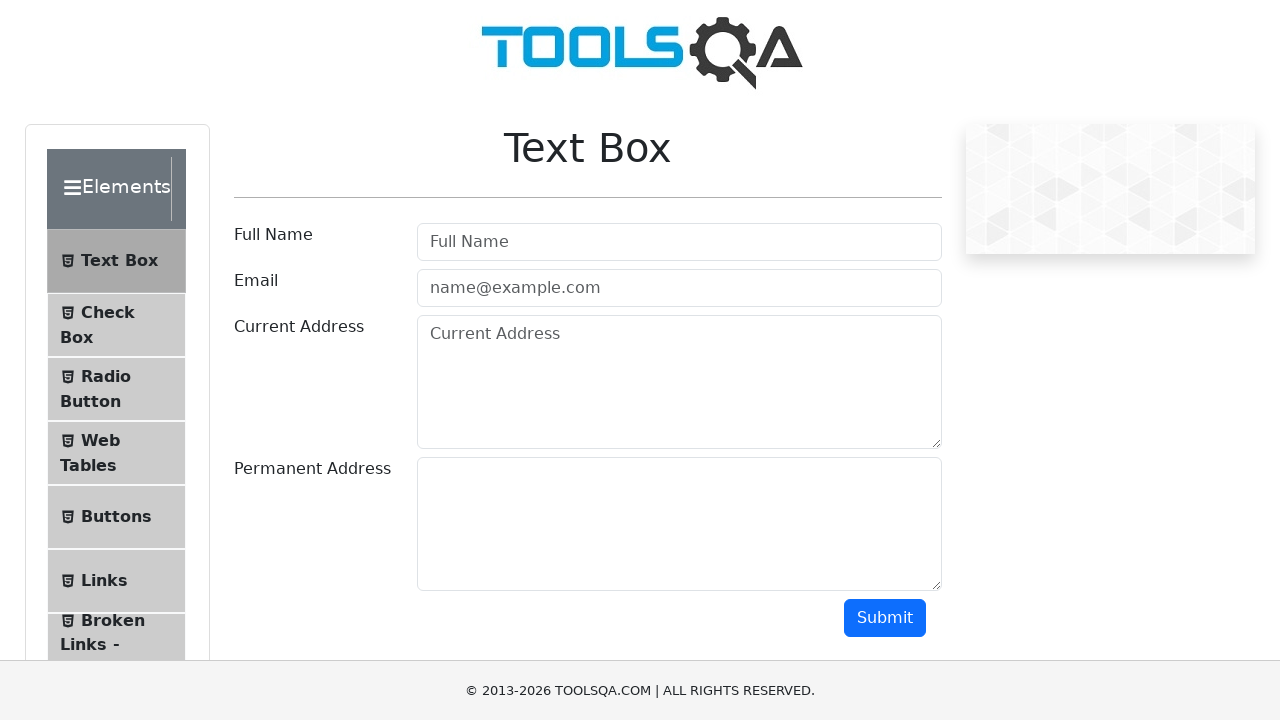

Filled email field with valid email address 'xxx@domain.com' on input#userEmail
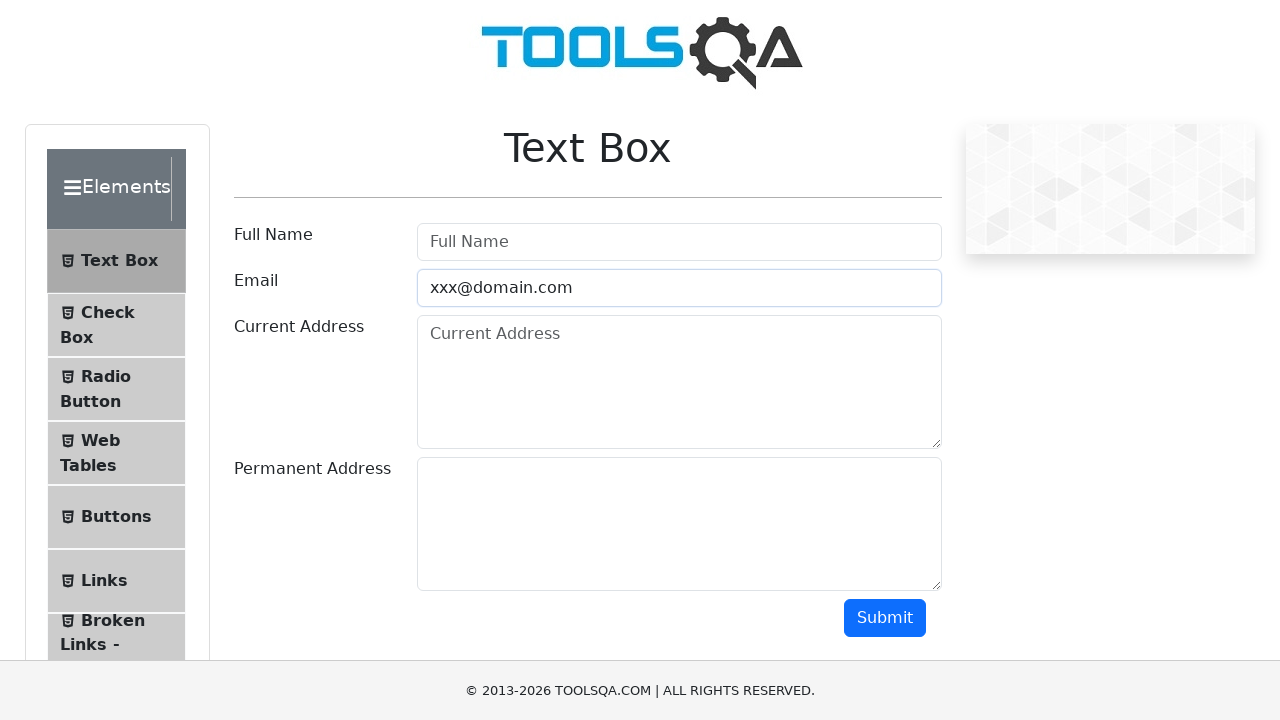

Clicked submit button at (885, 618) on button#submit
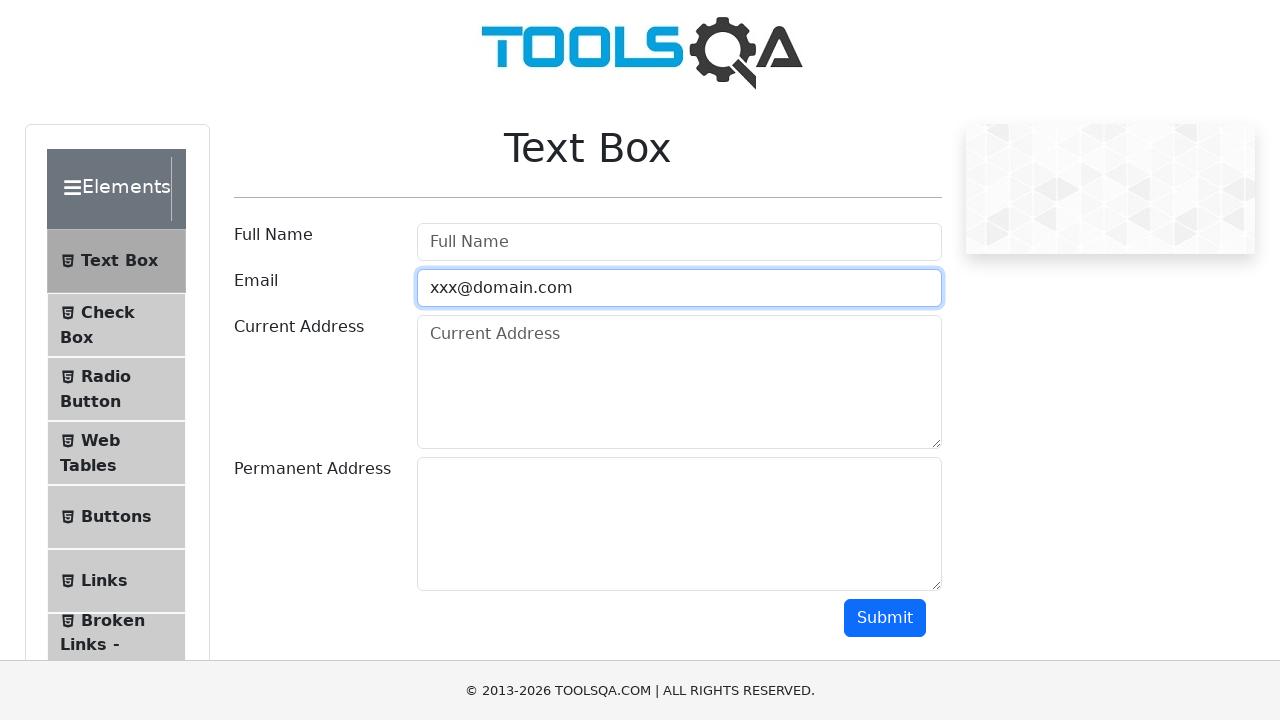

Verified email field does not have error class - validation passed
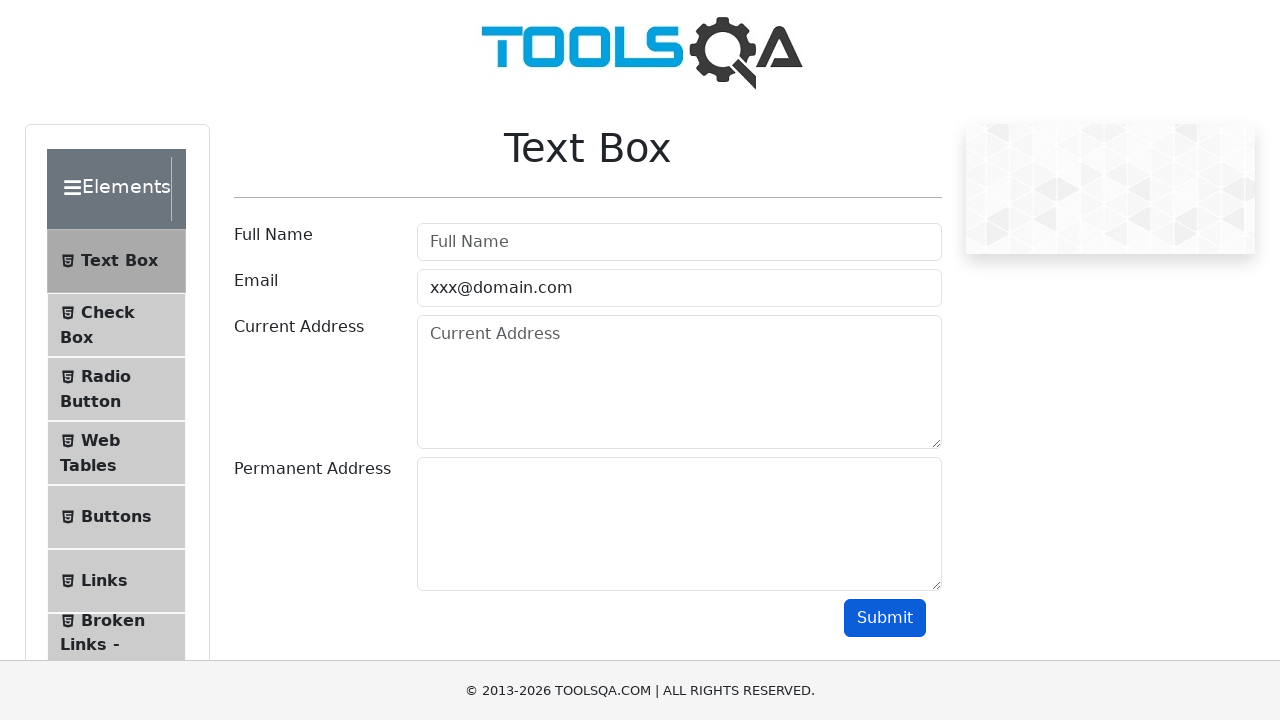

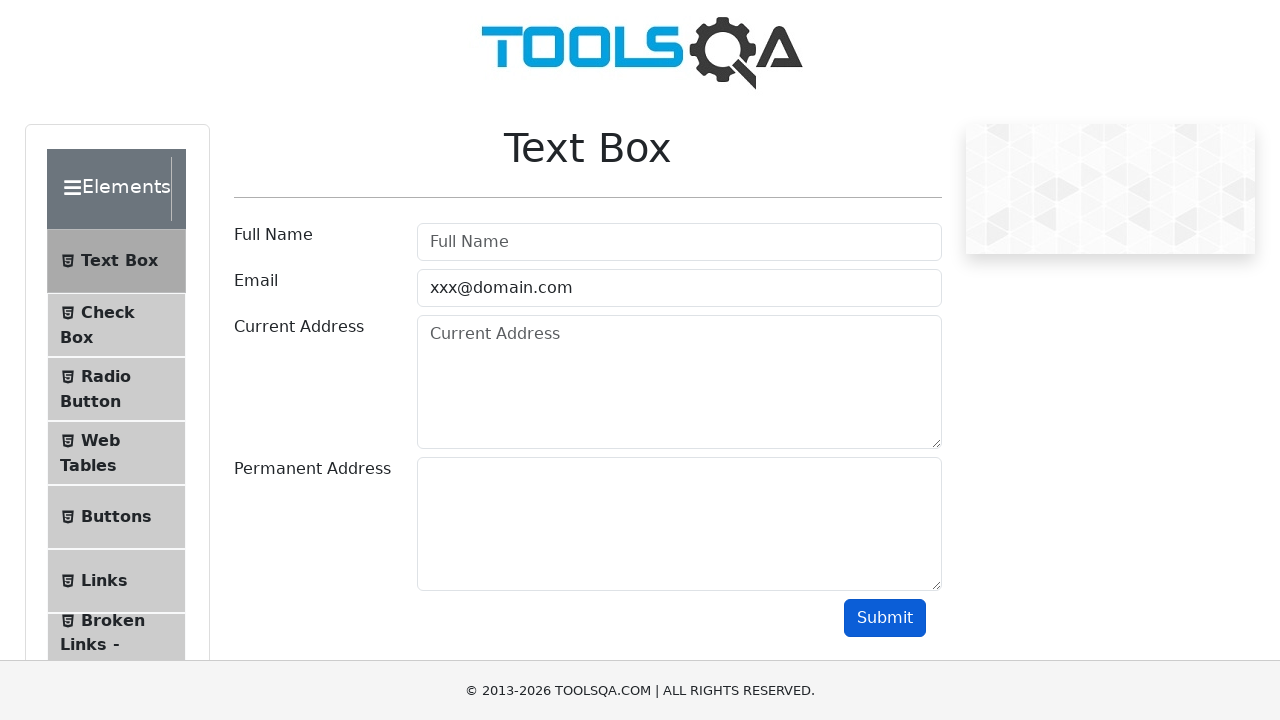